Tests JavaScript alert handling by triggering different types of alerts (simple alert, confirm dialog, and prompt dialog) and interacting with them

Starting URL: https://www.hyrtutorials.com/p/alertsdemo.html

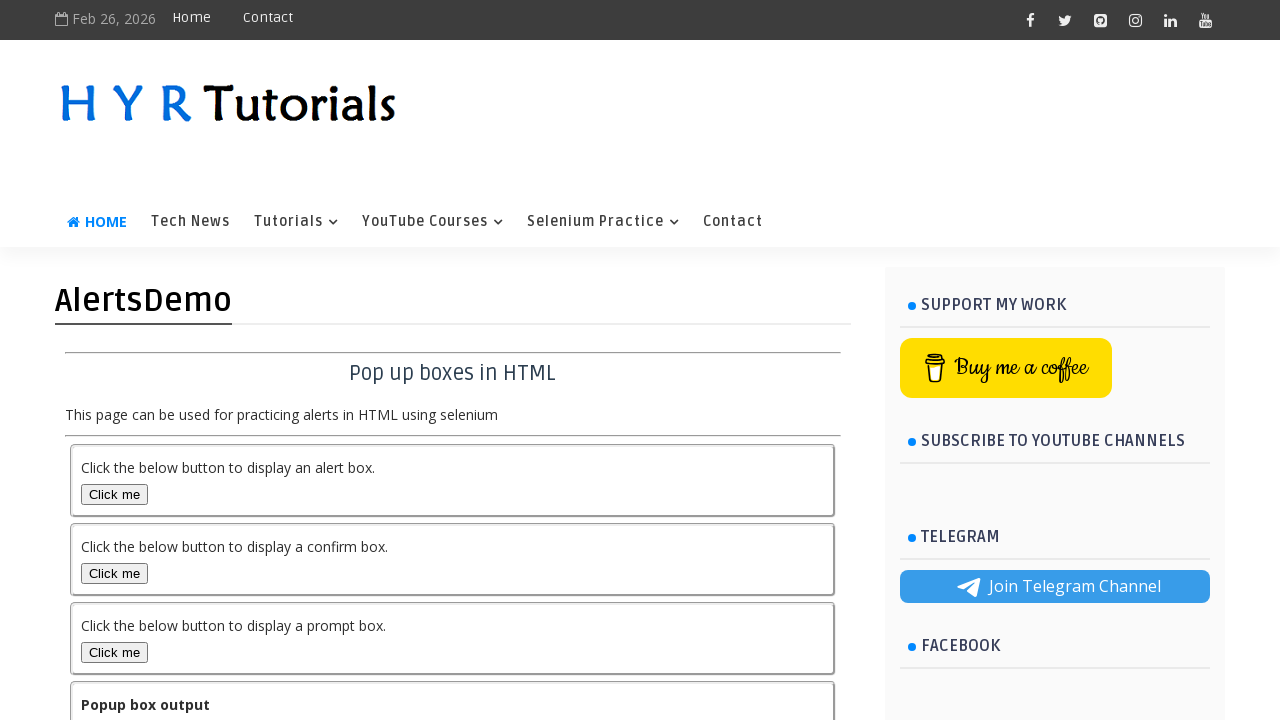

Clicked alert box button to trigger simple alert at (114, 494) on #alertBox
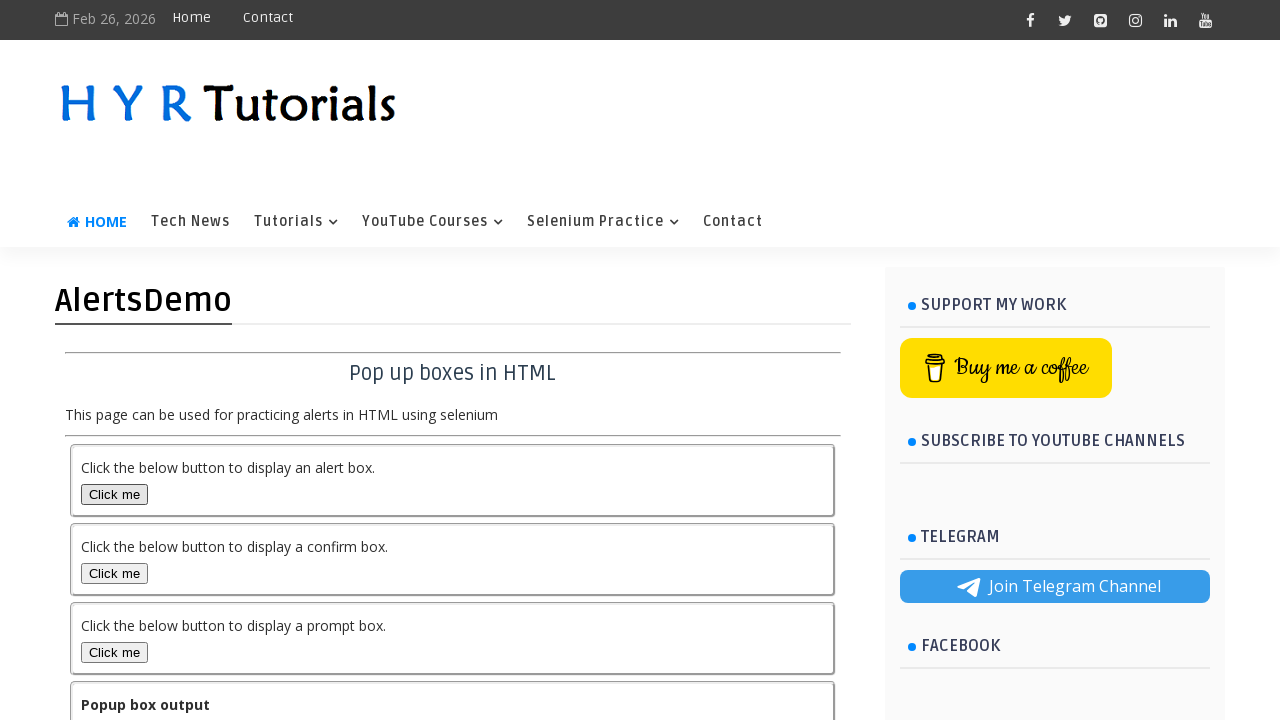

Set up dialog handler to accept simple alert
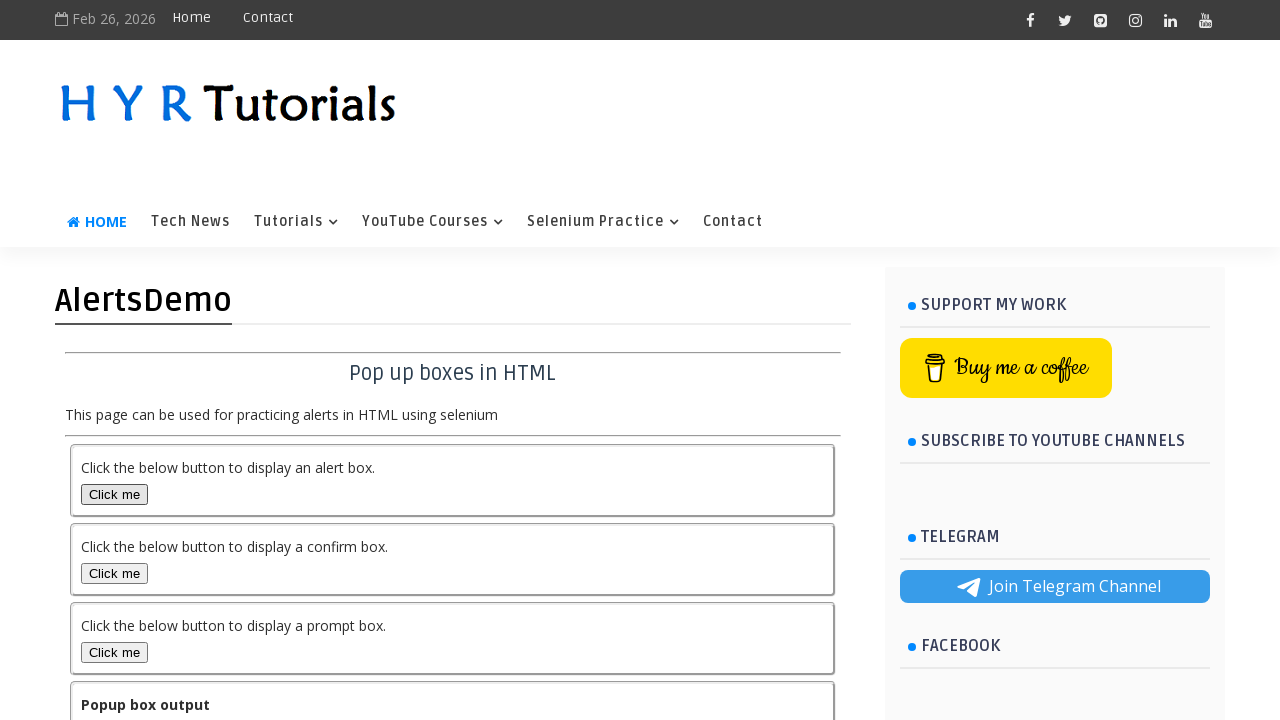

Clicked confirm box button to trigger confirm dialog at (114, 573) on #confirmBox
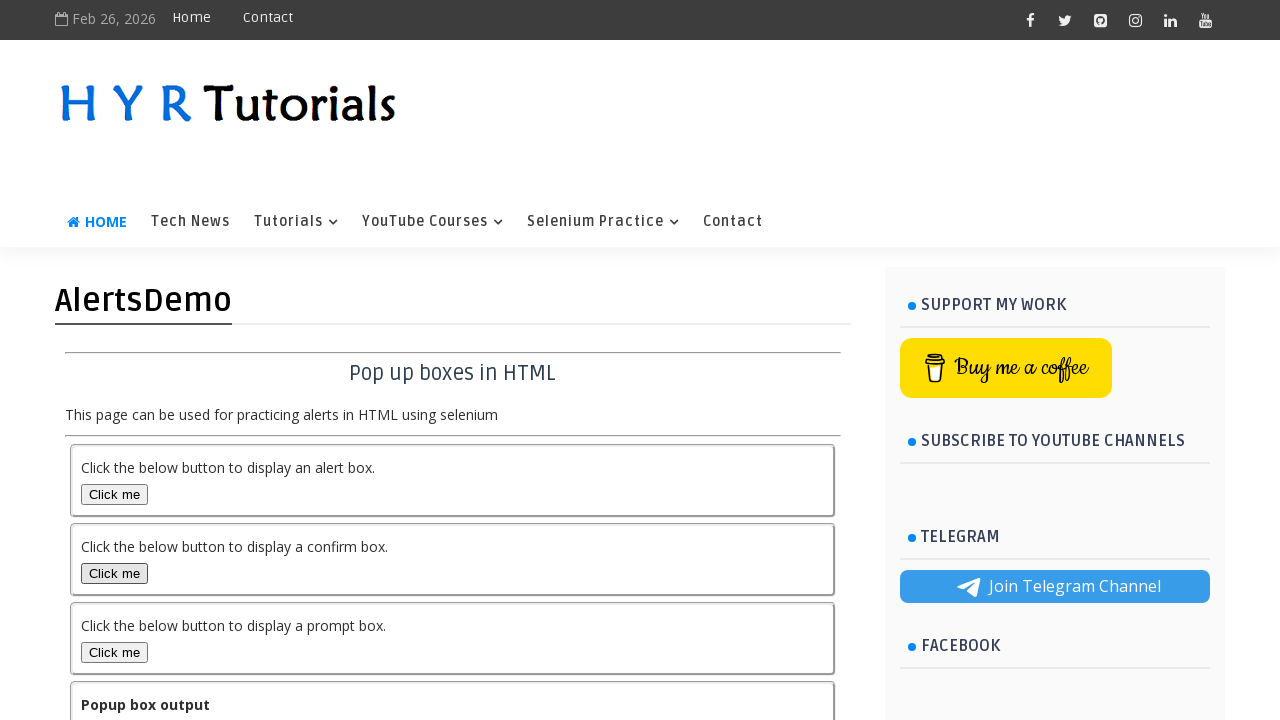

Set up dialog handler to dismiss confirm dialog
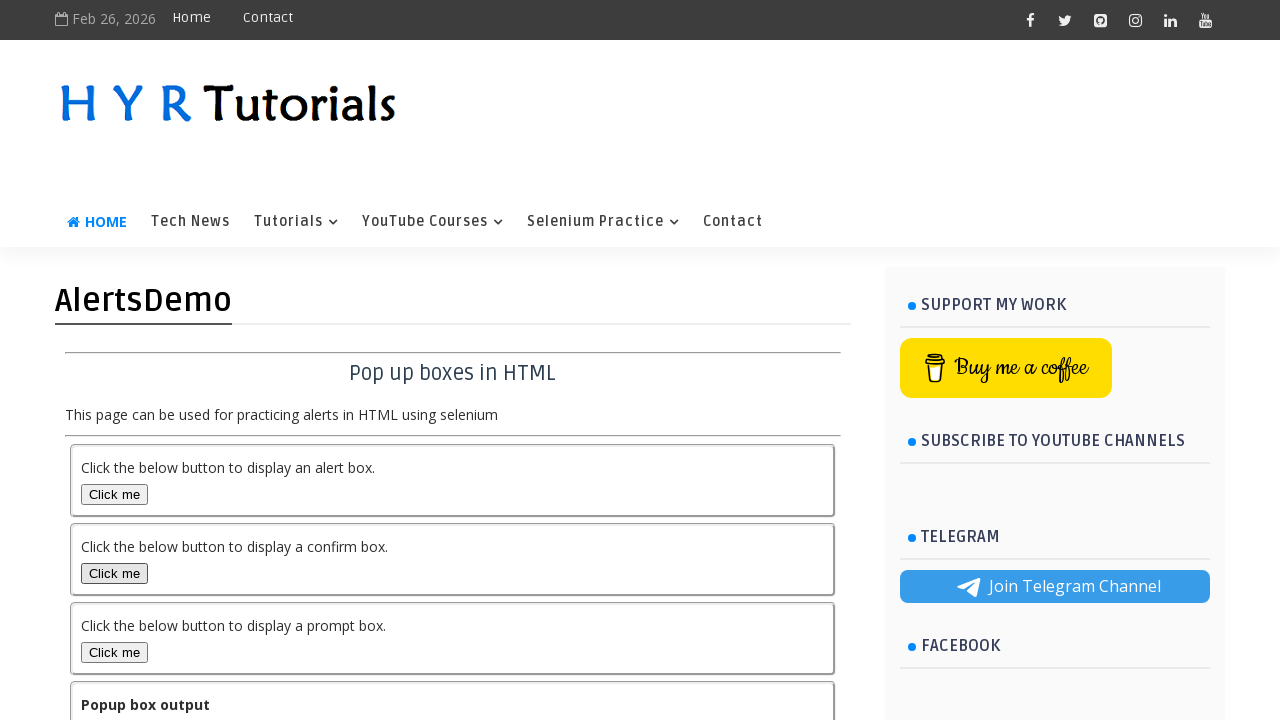

Clicked prompt box button to trigger prompt dialog at (114, 652) on #promptBox
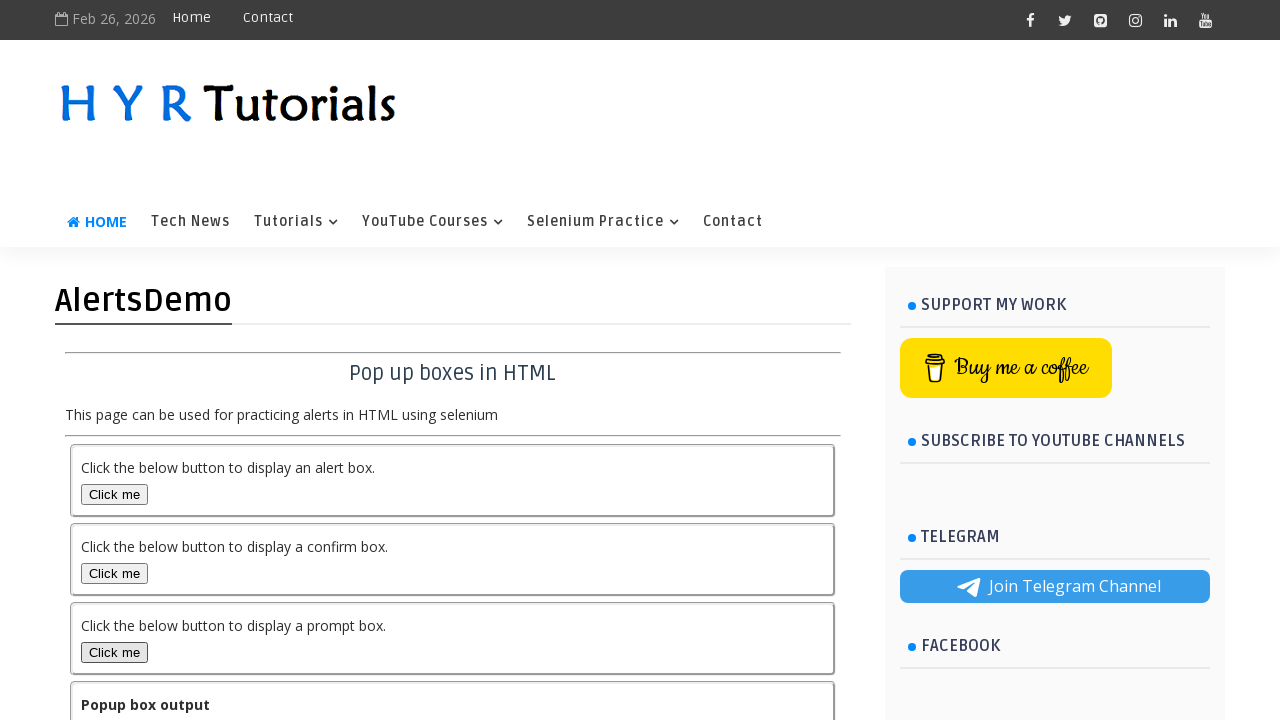

Set up dialog handler to accept prompt dialog with text 'Final step of this task'
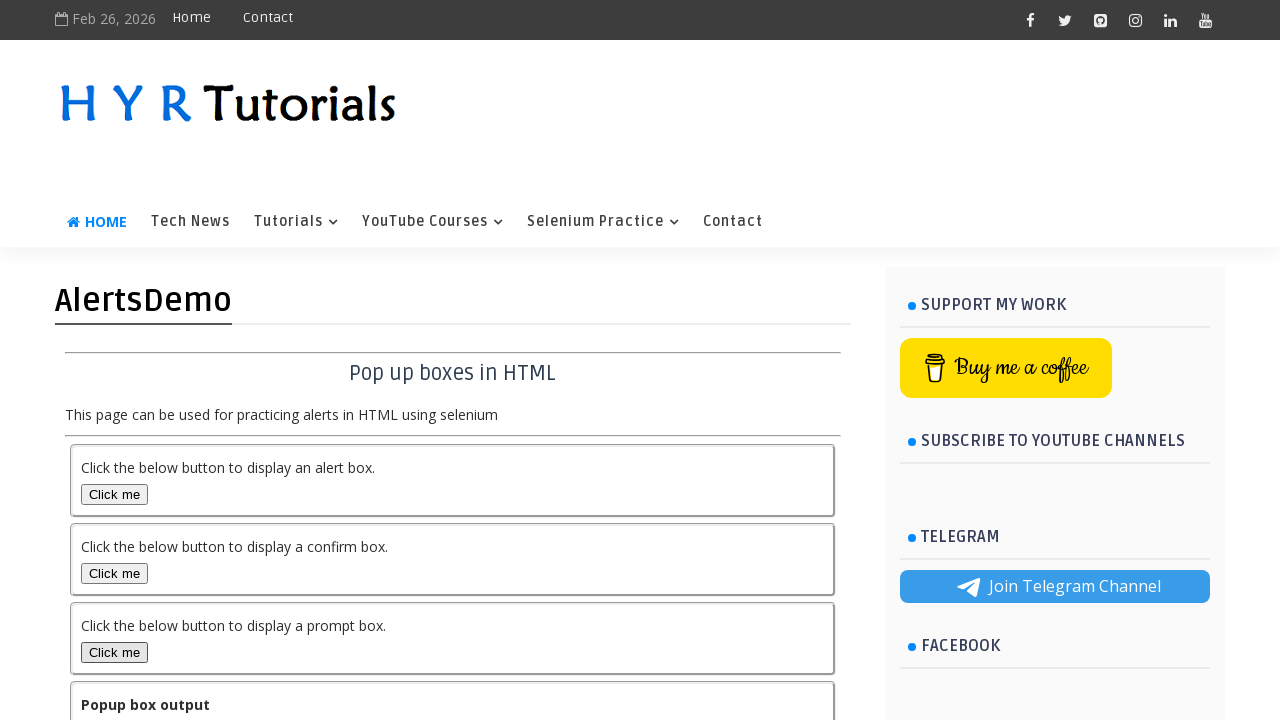

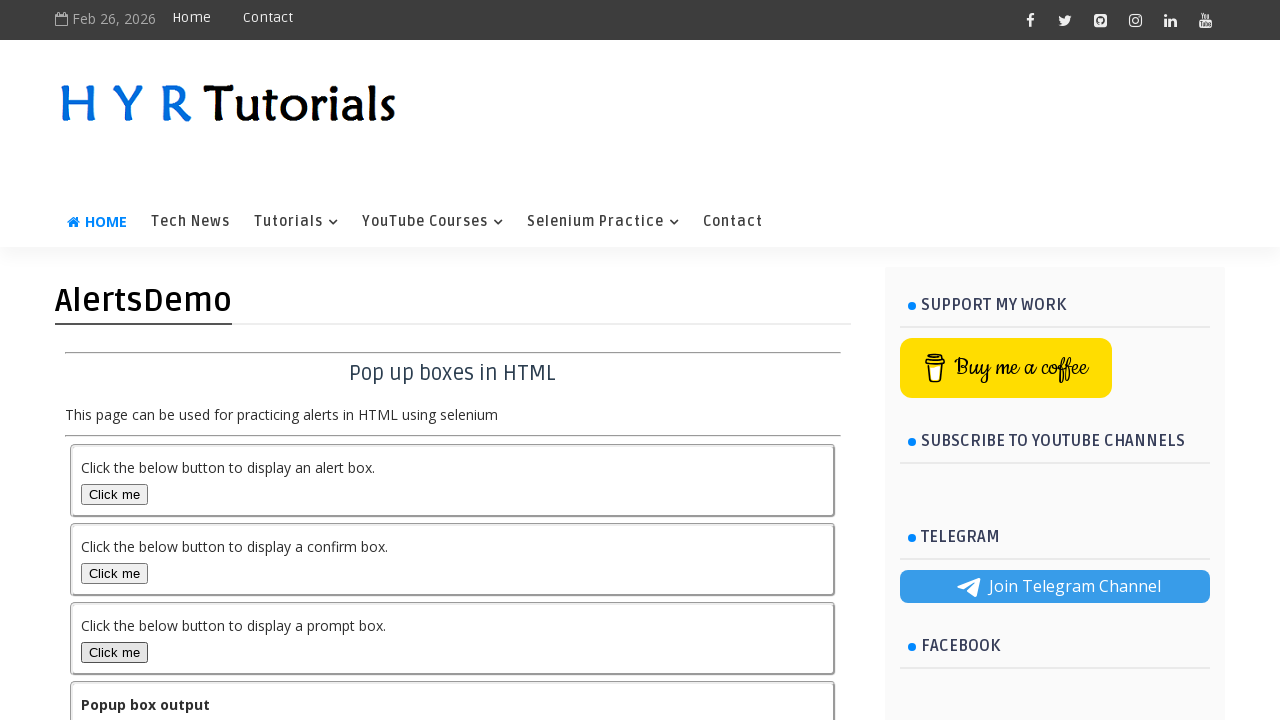